Tests dropdown menu functionality by selecting options using different methods (index, value, visible text) and verifying dropdown contents

Starting URL: https://the-internet.herokuapp.com/dropdown

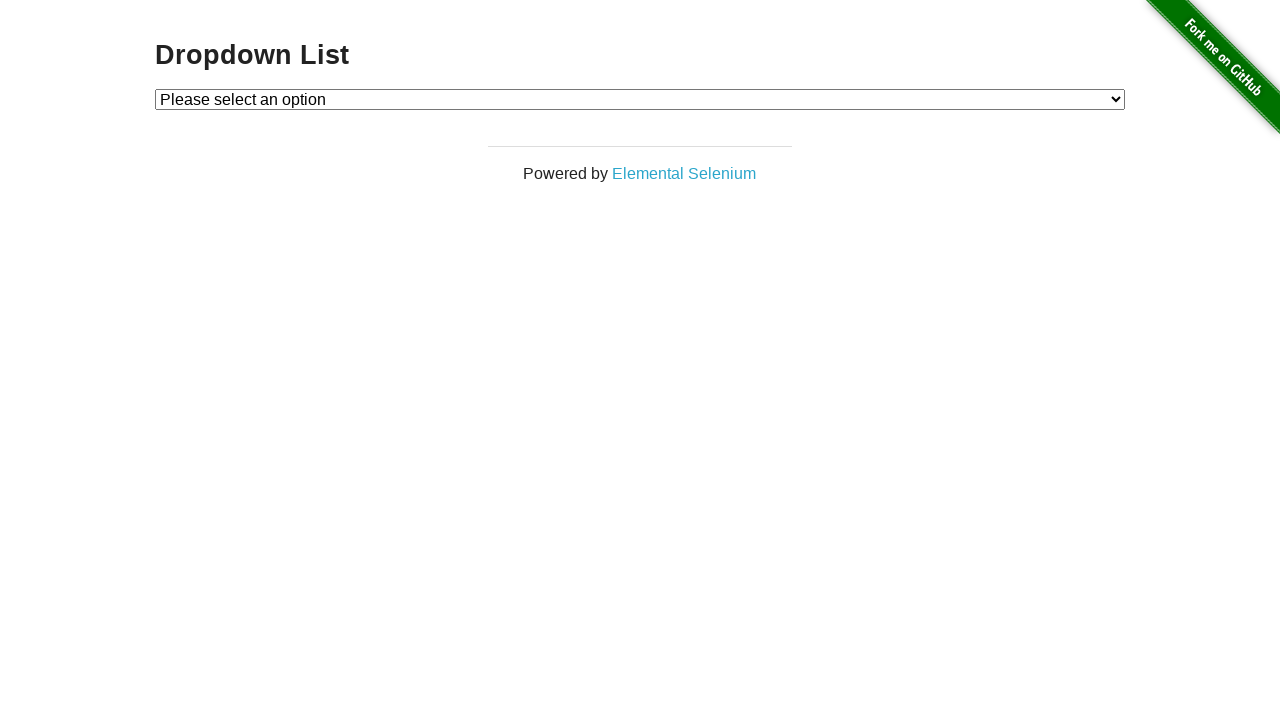

Located dropdown element with id 'dropdown'
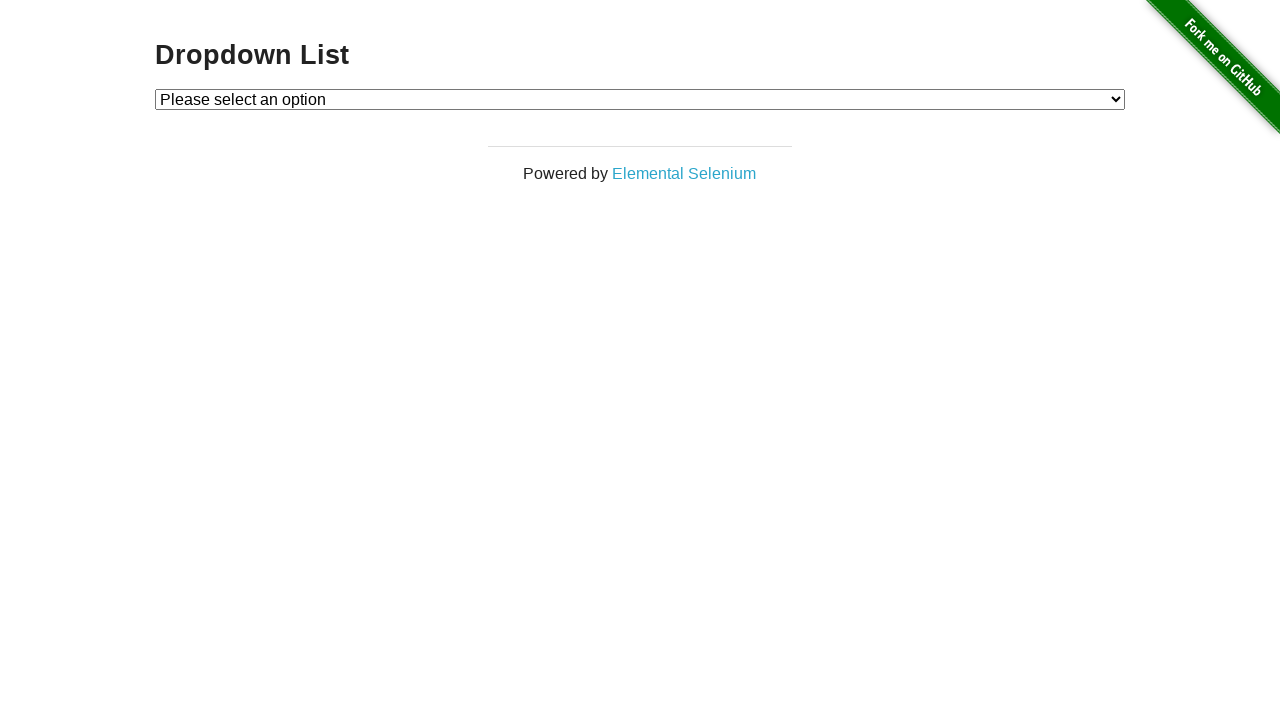

Selected Option 1 using index 1 on #dropdown
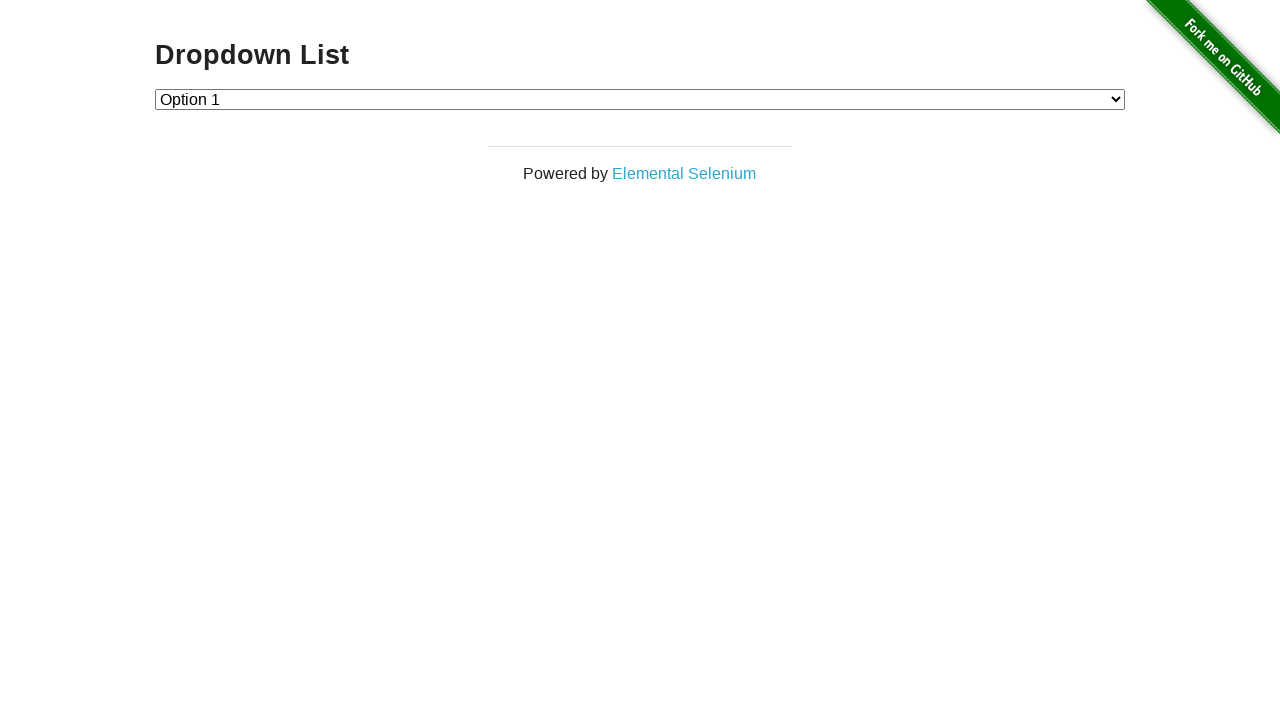

Selected Option 2 using value '2' on #dropdown
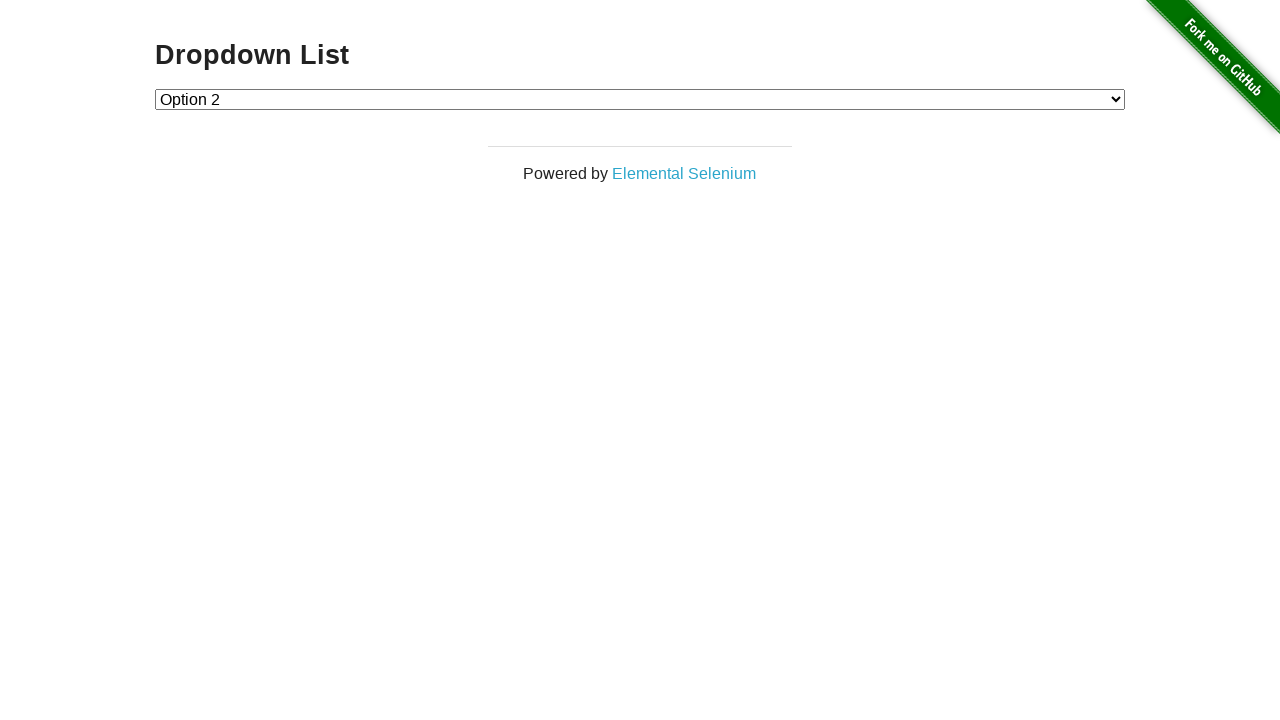

Selected Option 1 using visible text label on #dropdown
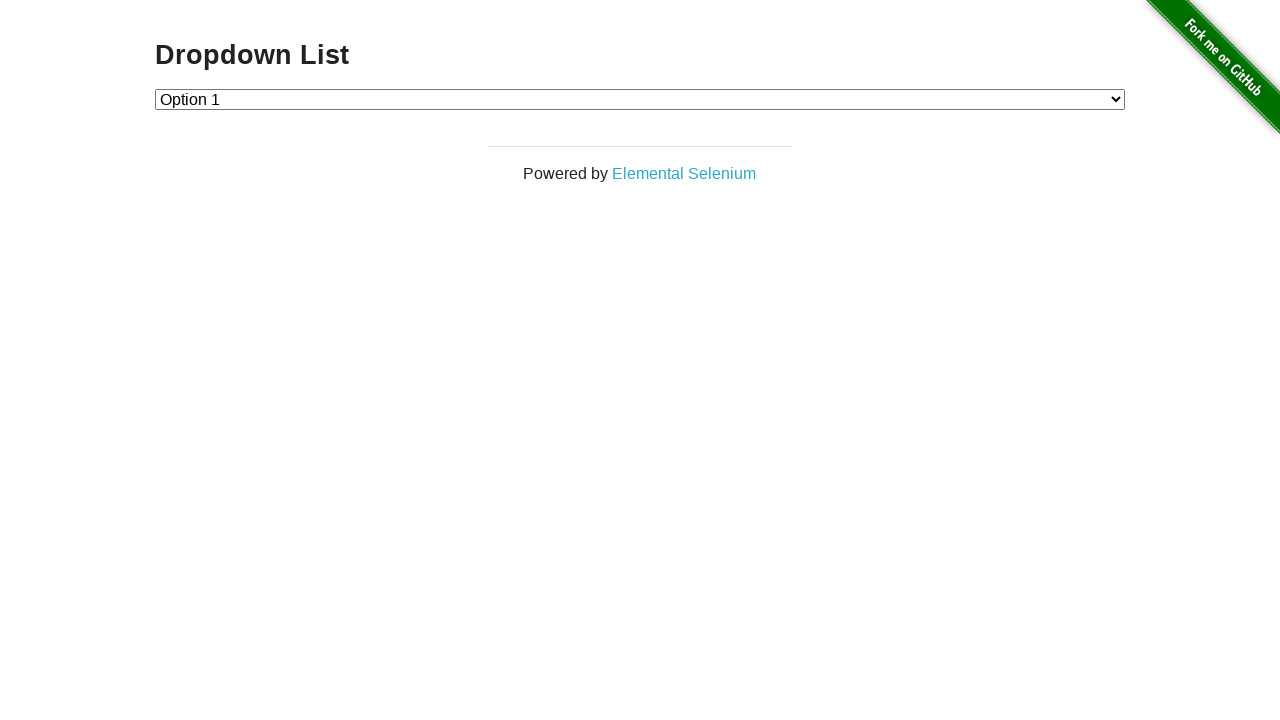

Retrieved all option text contents from dropdown
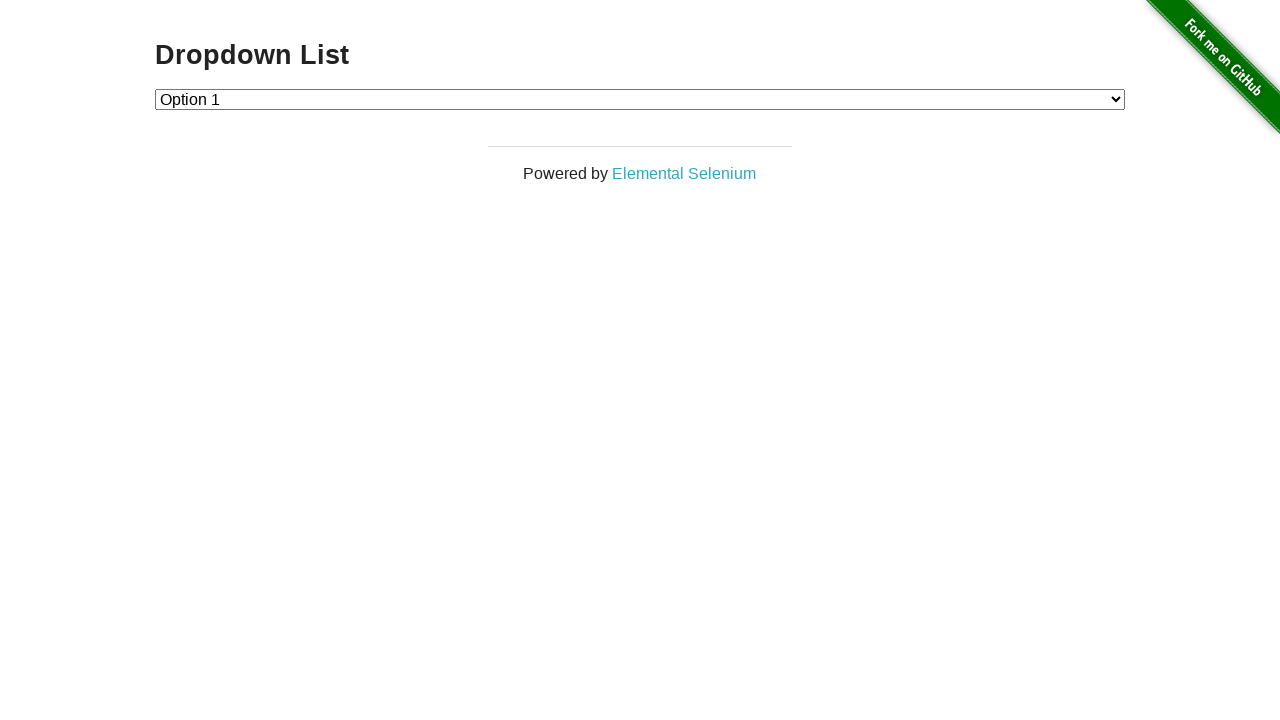

Verified dropdown contains 3 options total
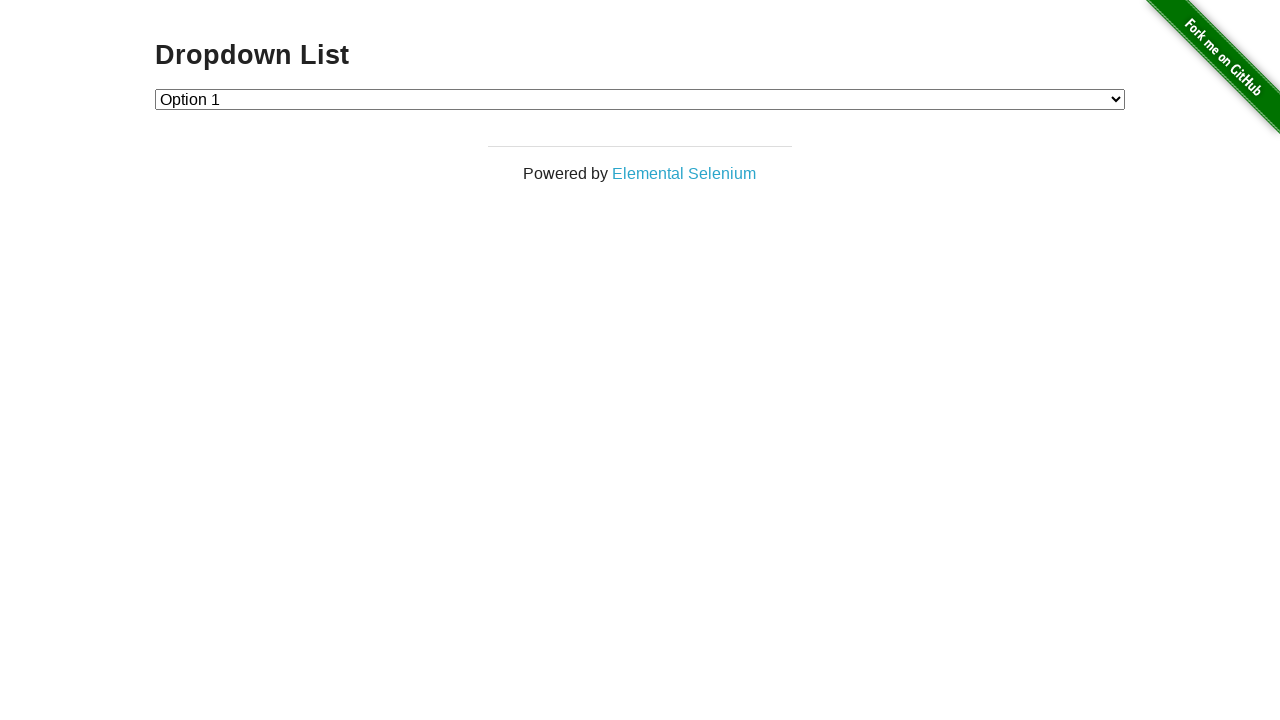

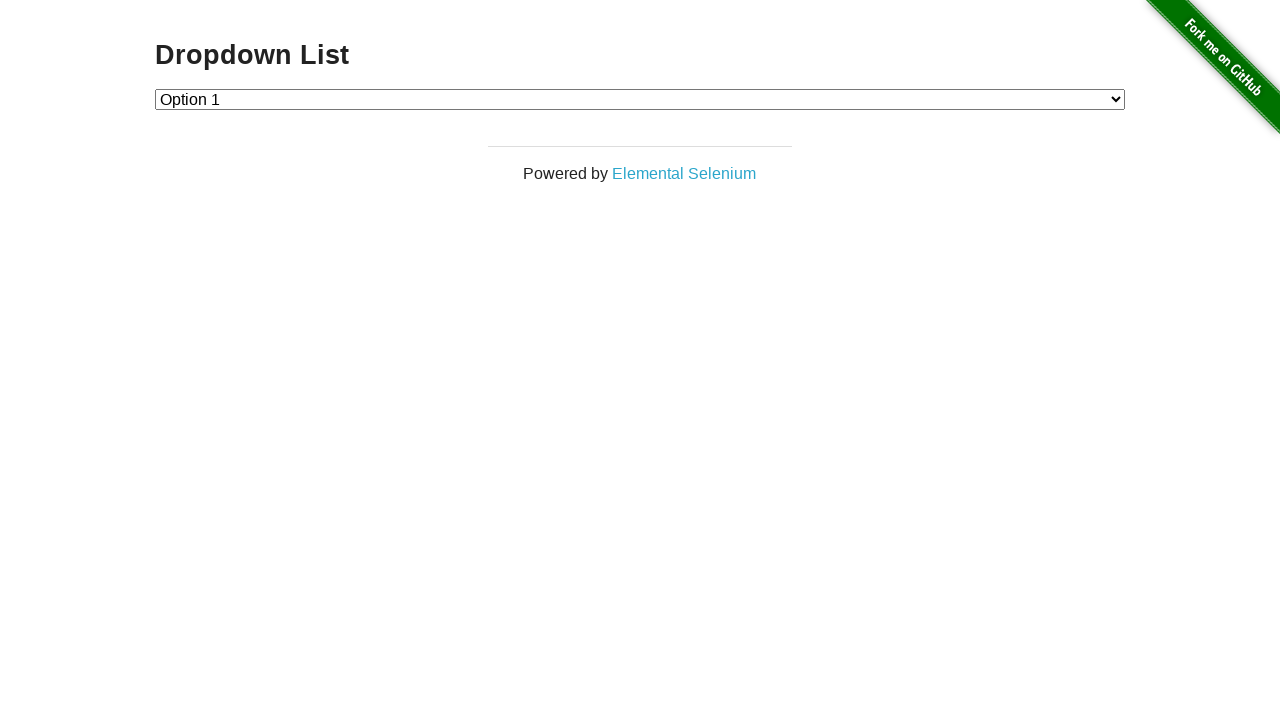